Tests browser navigation functionality by navigating to a practice page, going back, and then going forward in browser history.

Starting URL: https://learn.letskodeit.com/p/practice

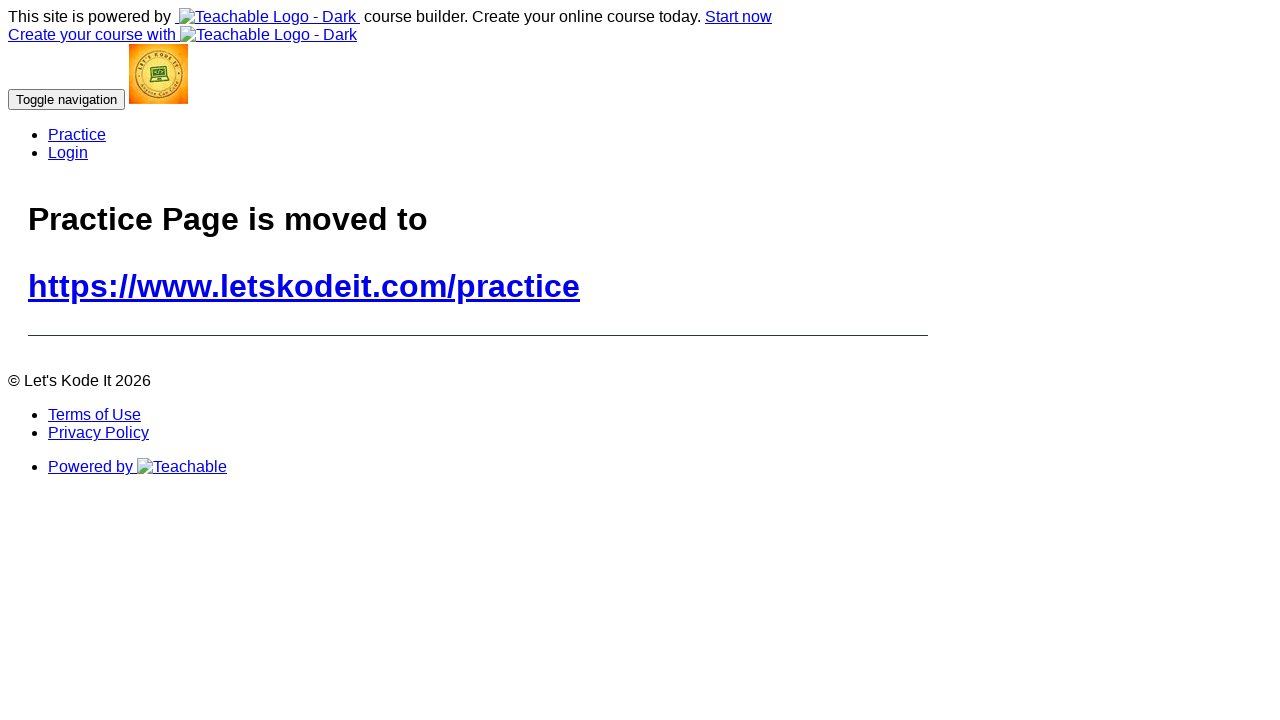

Practice page loaded (domcontentloaded)
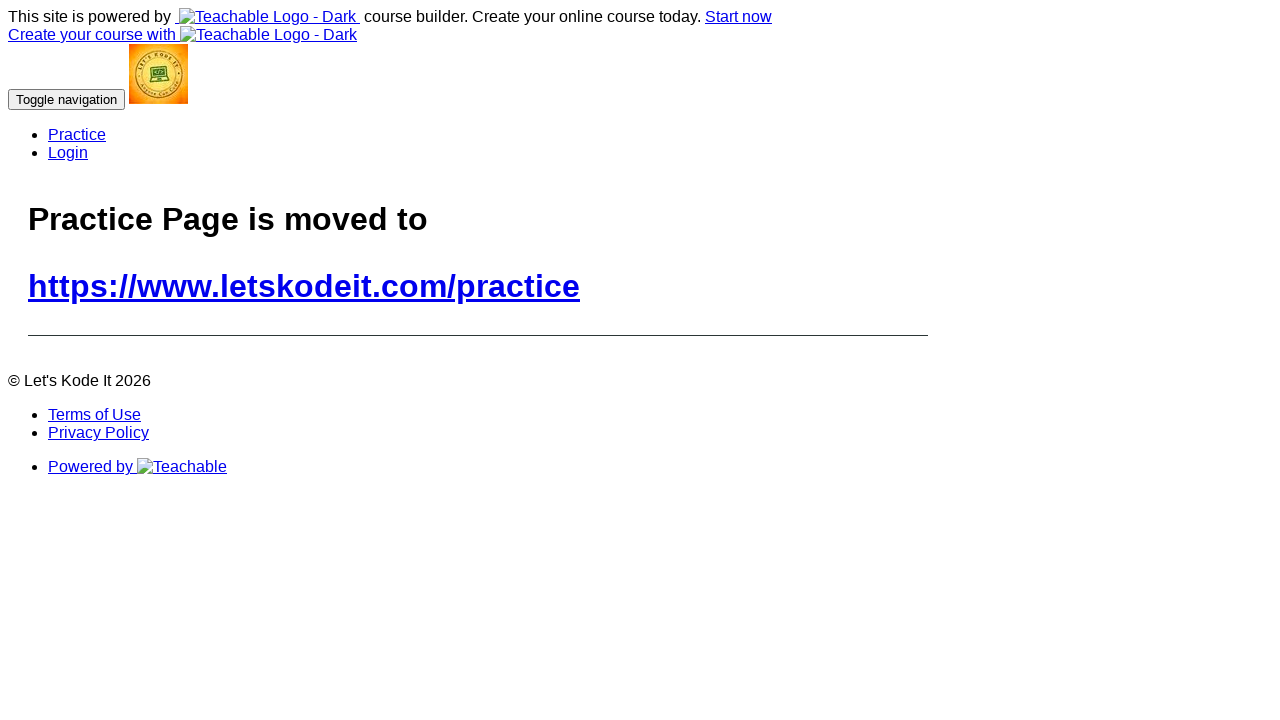

Navigated back in browser history
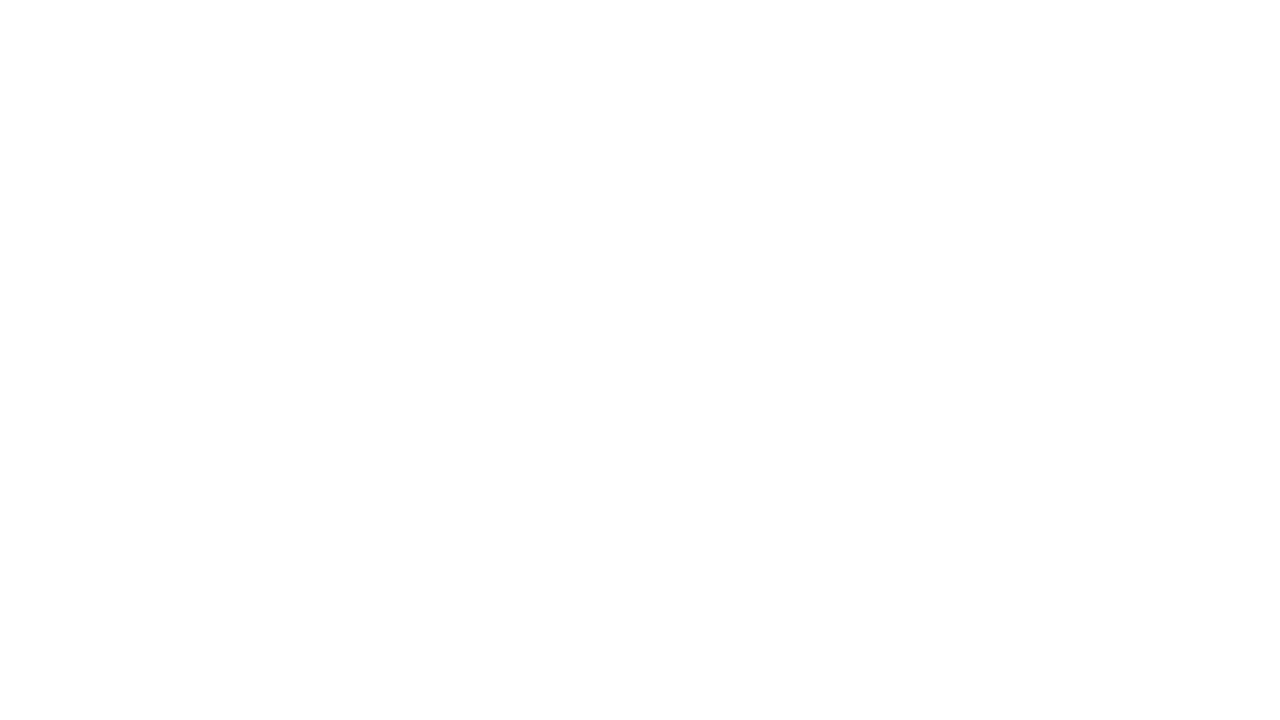

Previous page loaded (domcontentloaded)
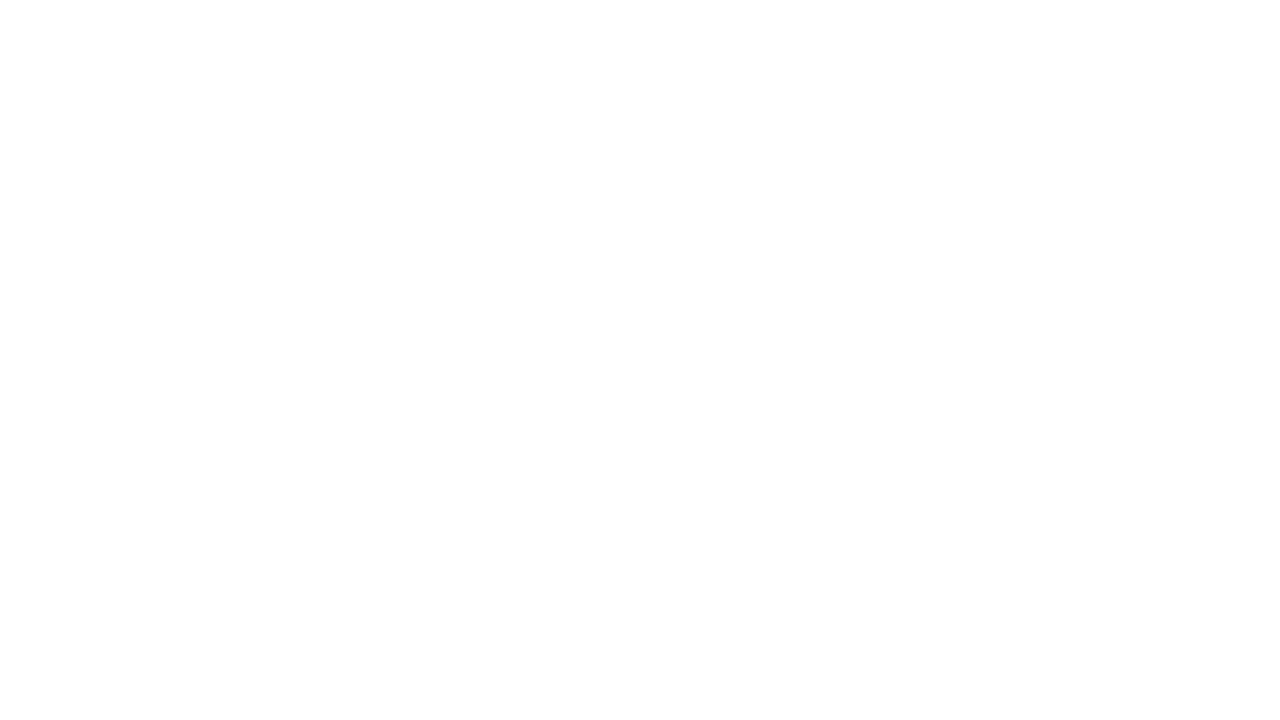

Navigated forward in browser history
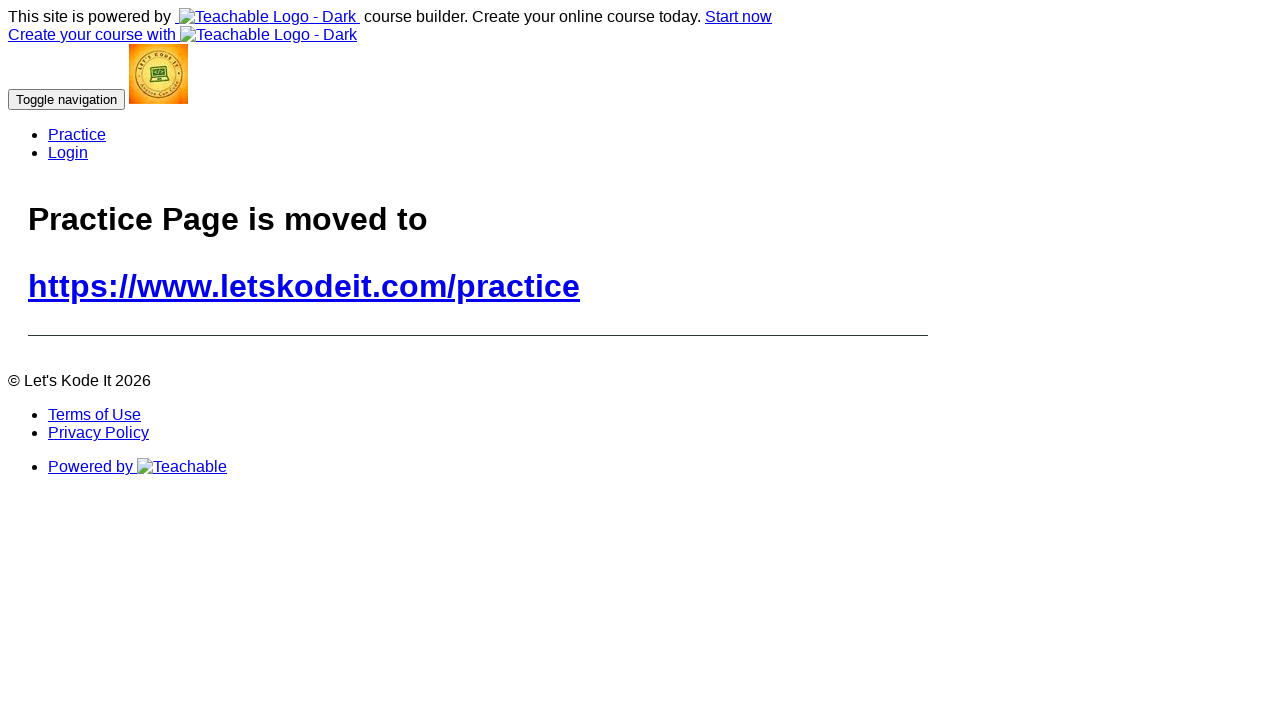

Practice page loaded again after forward navigation (domcontentloaded)
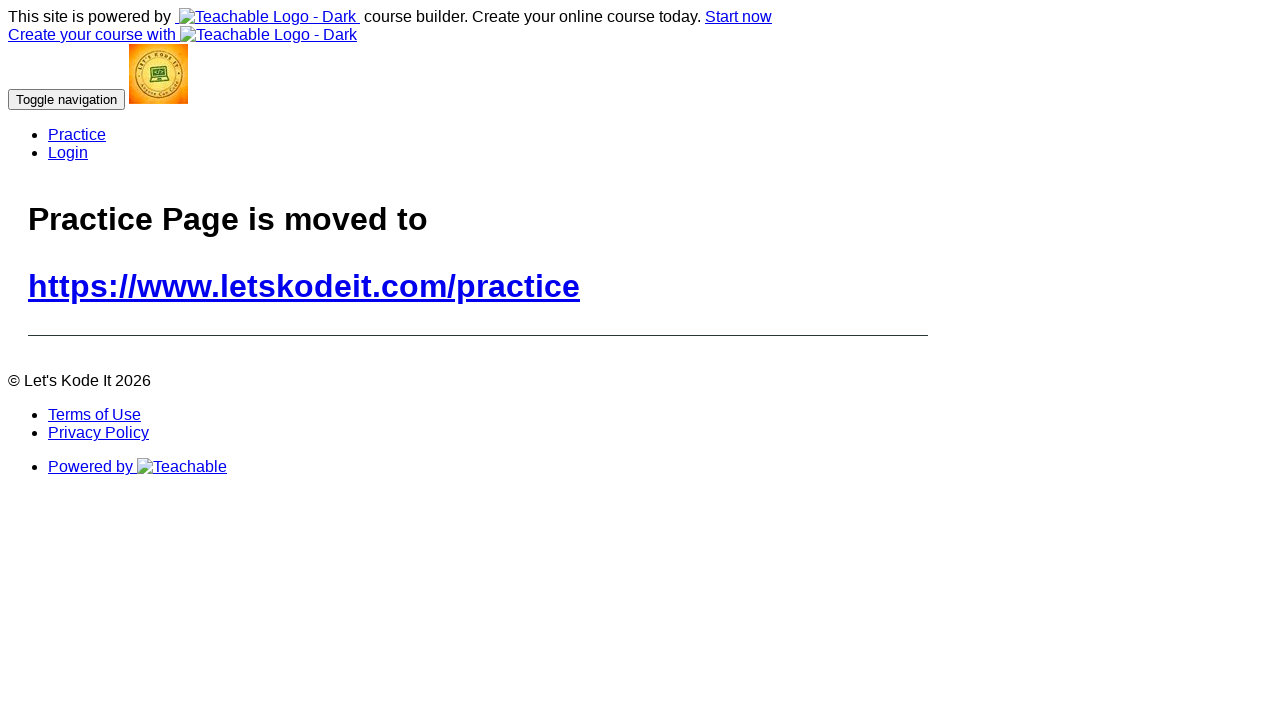

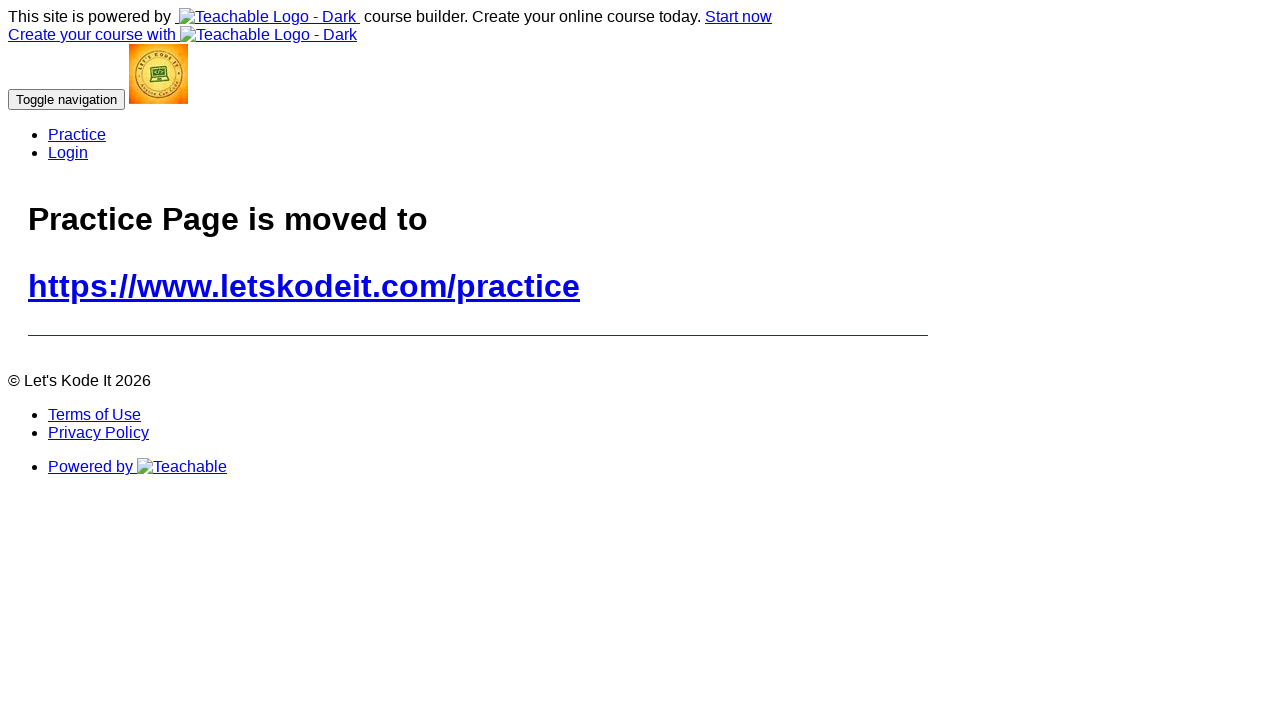